Solves a math captcha by reading a value, calculating its result using a logarithmic formula, and submitting the answer along with checkbox selections

Starting URL: http://suninjuly.github.io/math.html

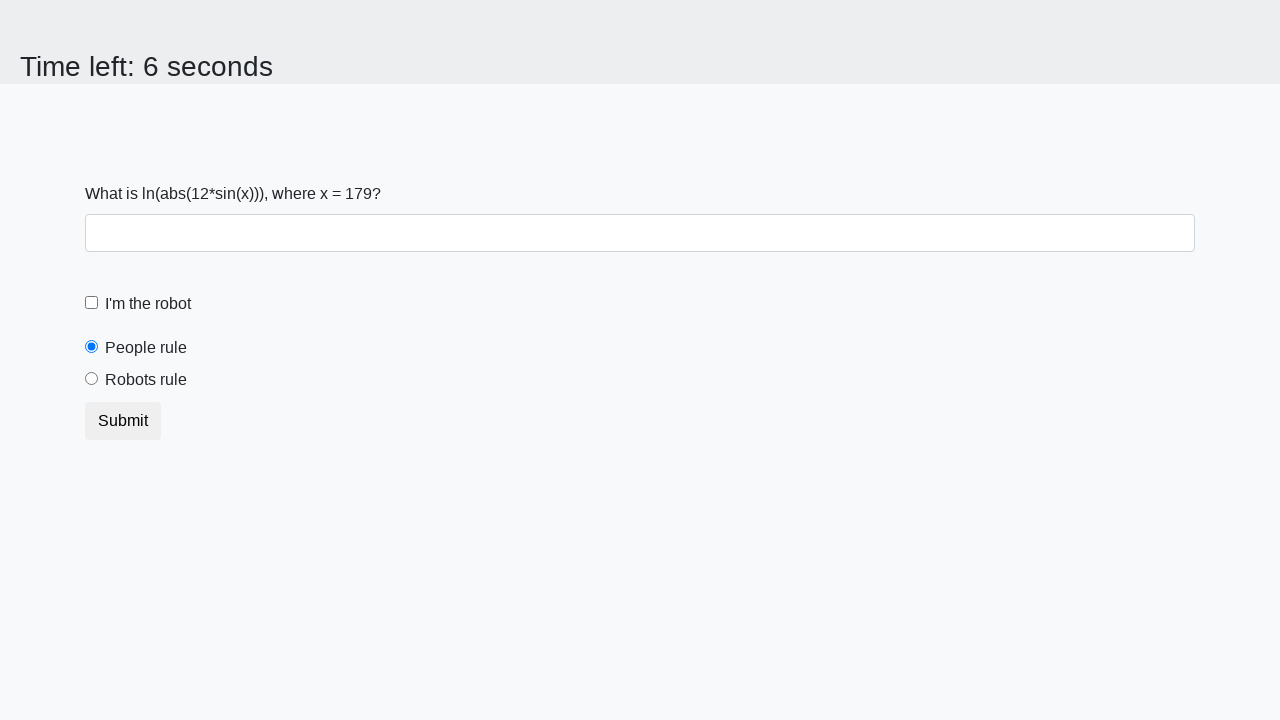

Located the input value element
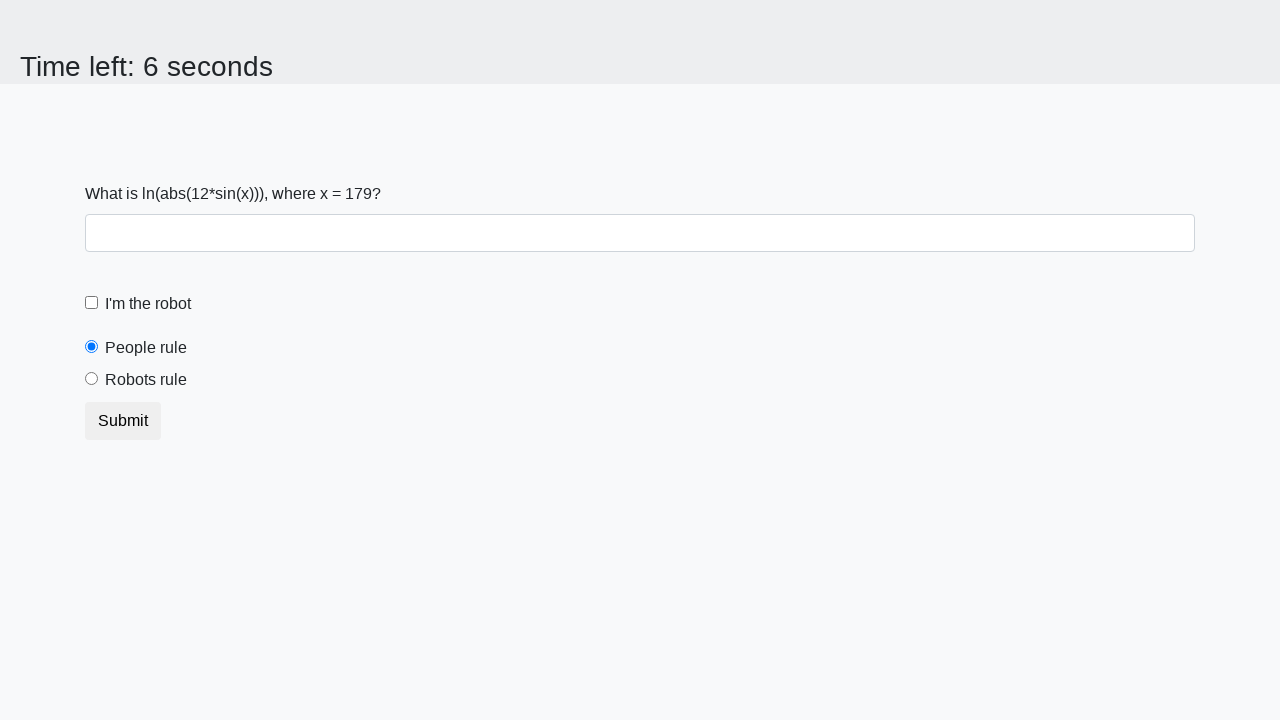

Extracted input value from captcha: 179
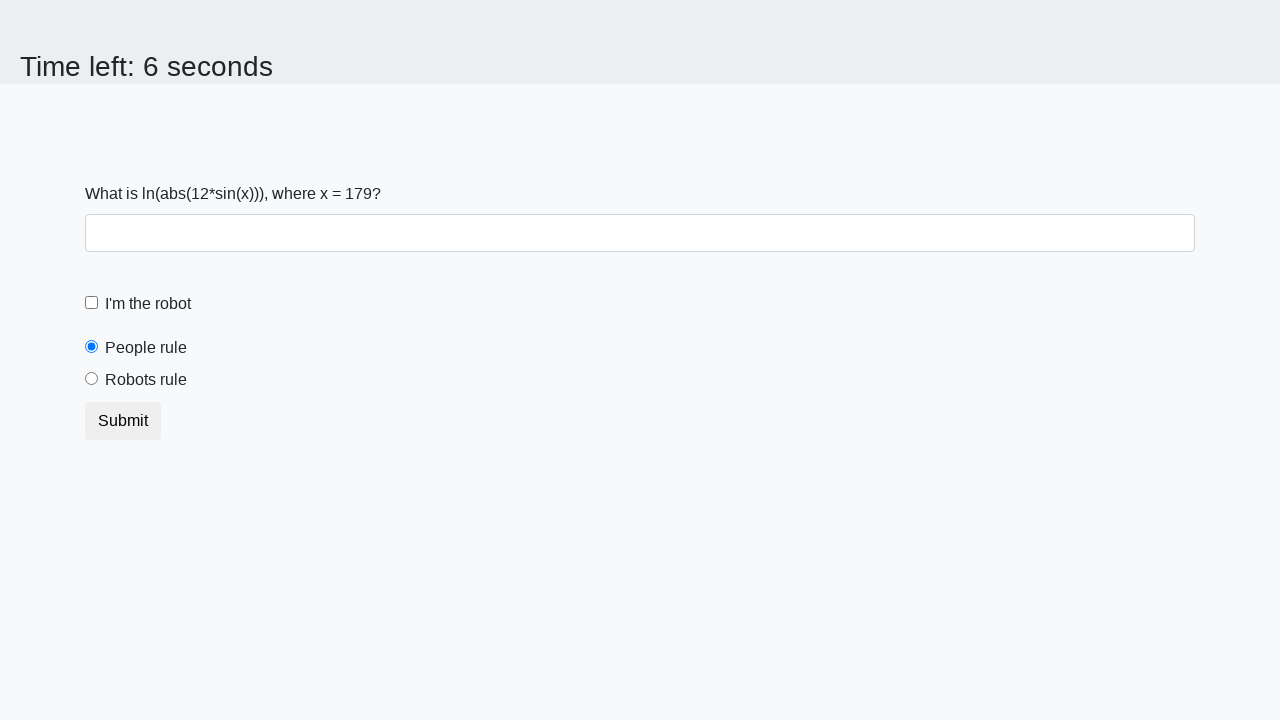

Calculated logarithmic result: -0.16408956598658092
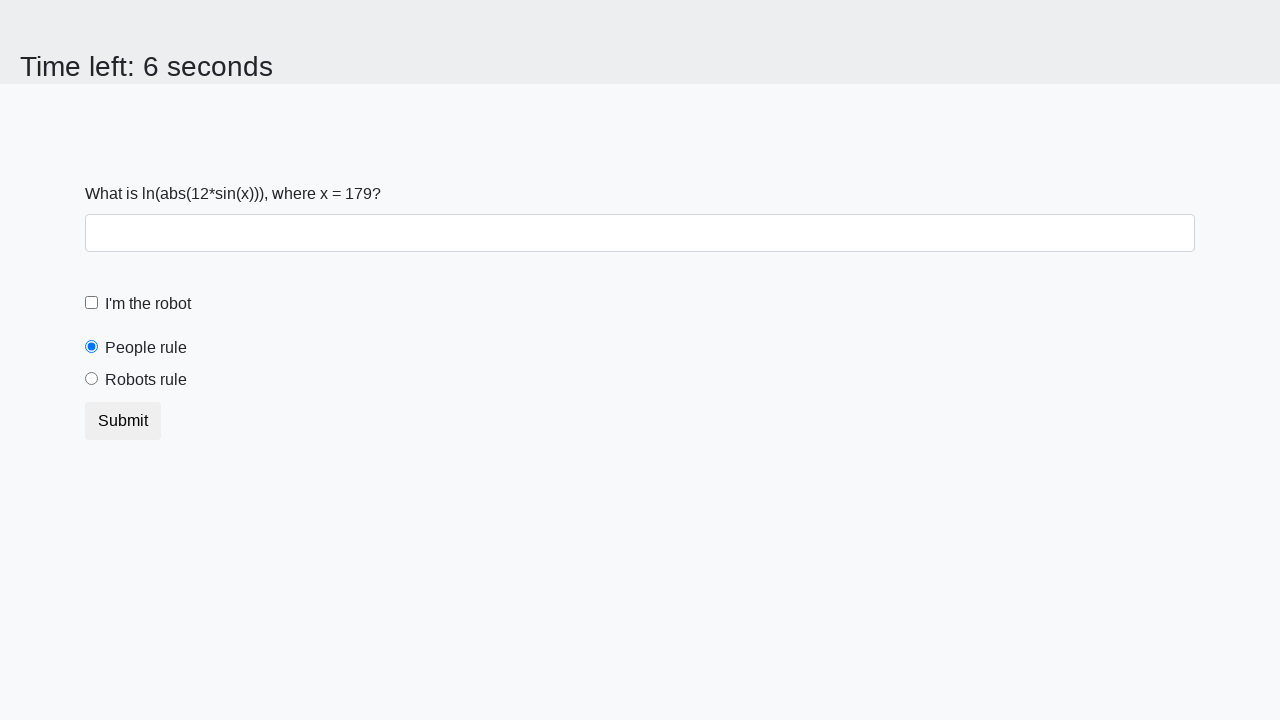

Filled answer field with calculated value on #answer
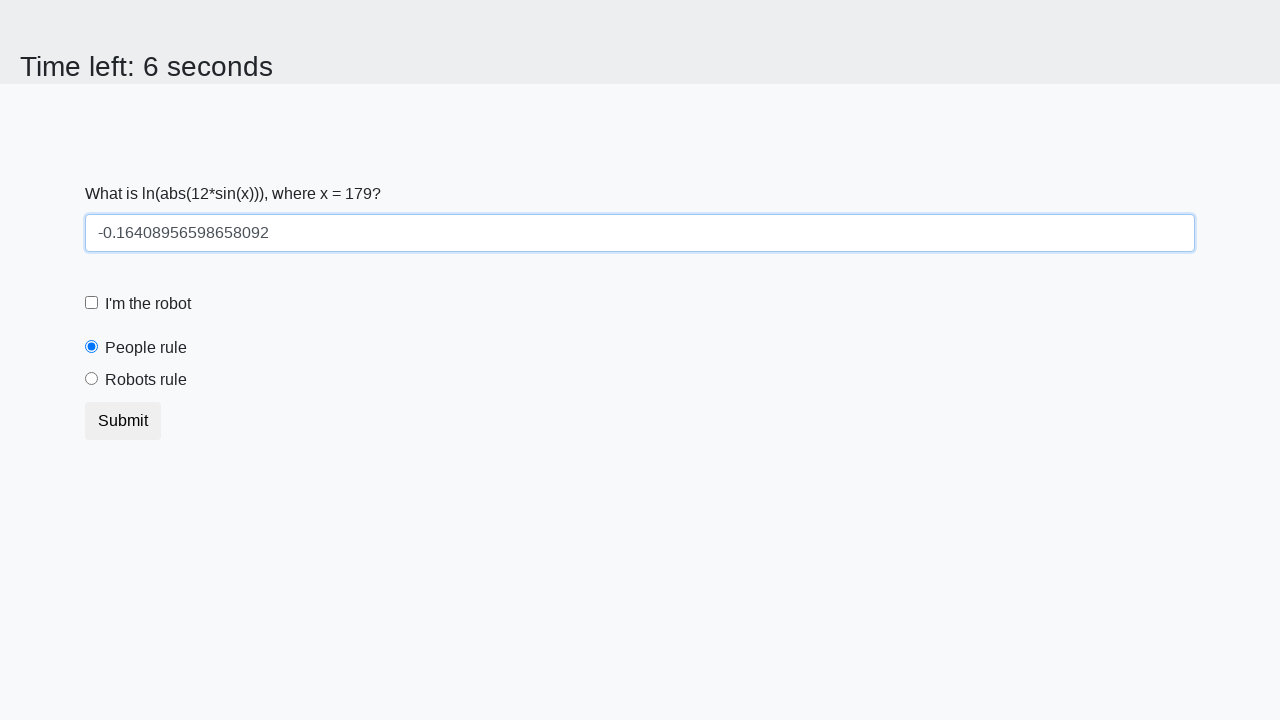

Clicked robot checkbox at (92, 303) on #robotCheckbox
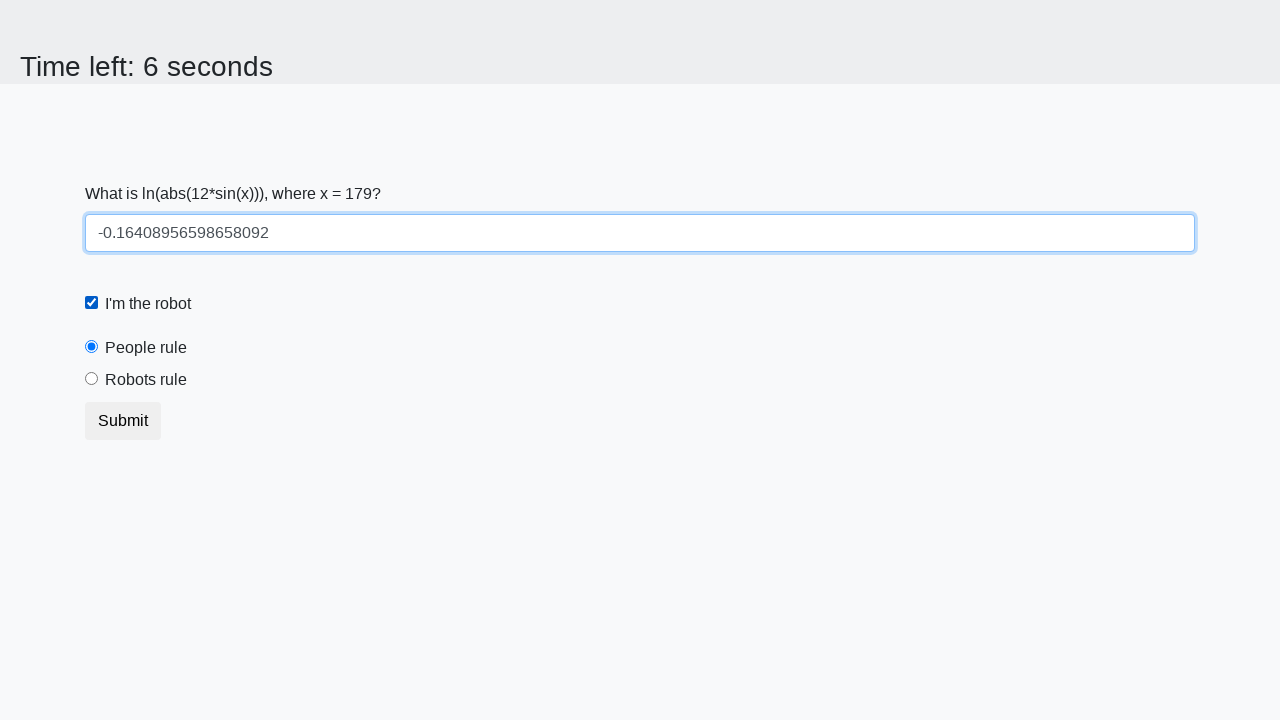

Selected 'I am the robot' radio button at (92, 379) on #robotsRule
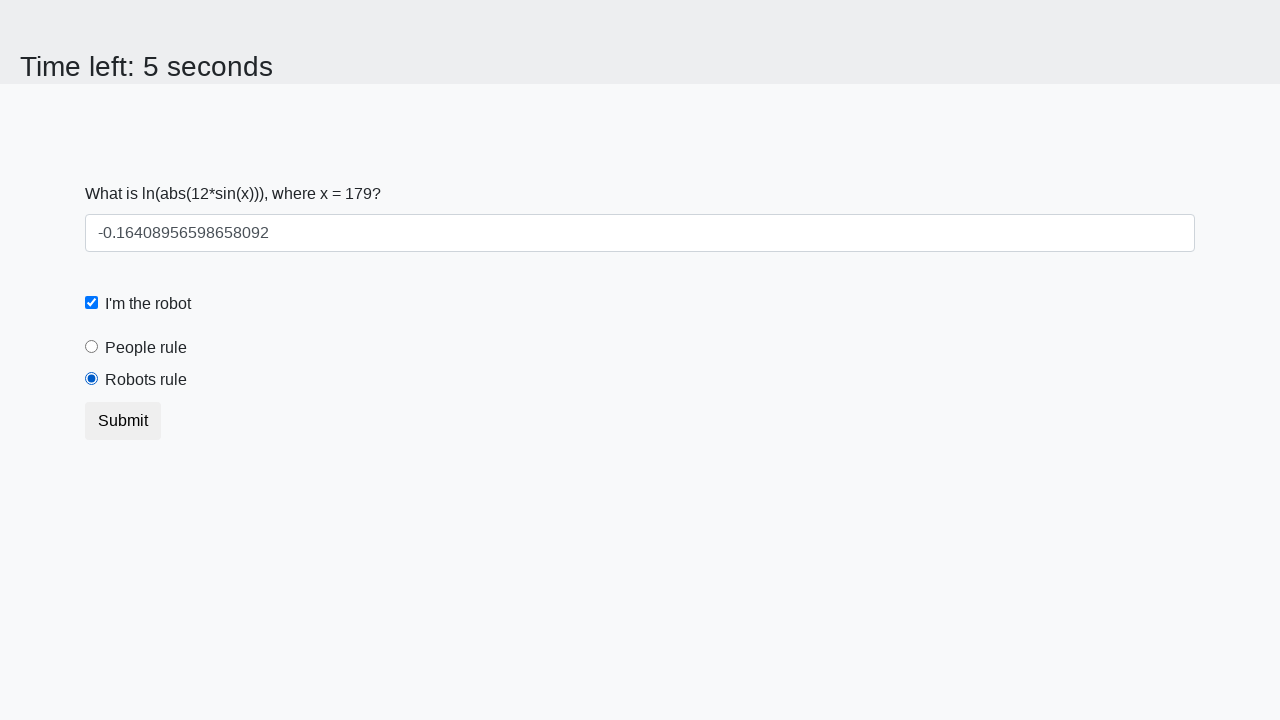

Clicked submit button to complete the form at (123, 421) on button.btn.btn-default
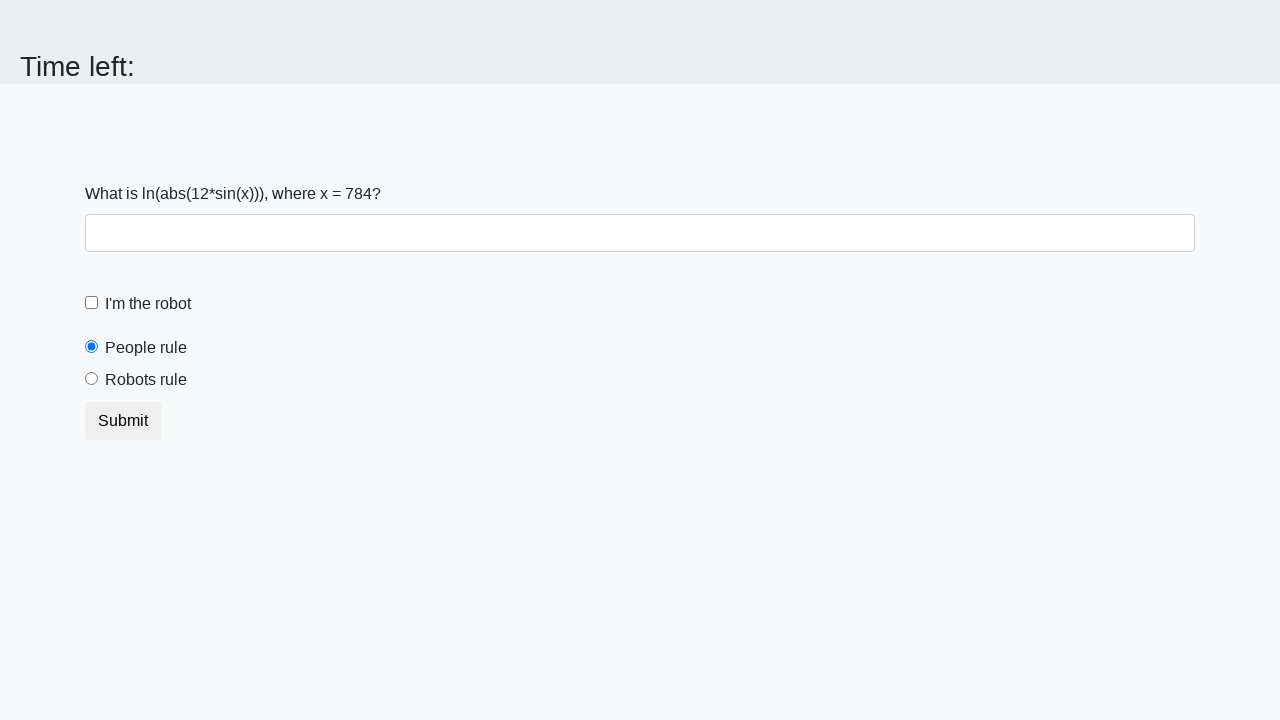

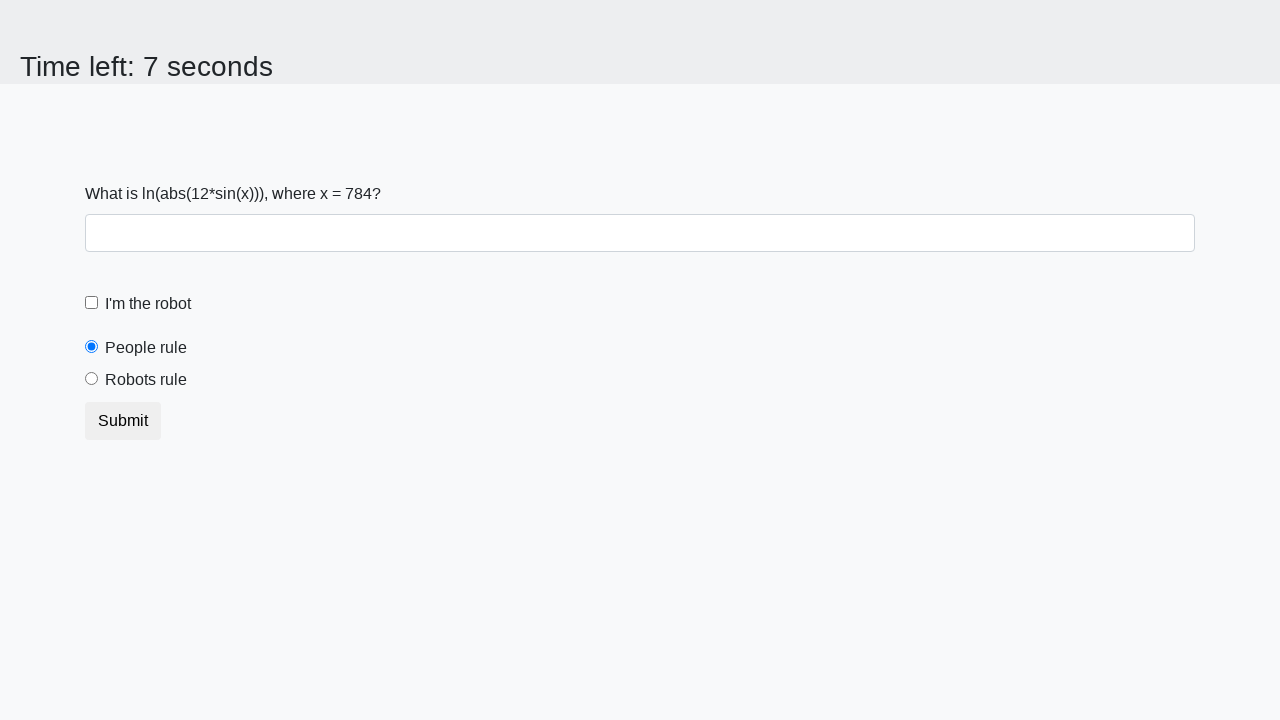